Tests login form validation by entering invalid username with valid password format and verifying error message

Starting URL: https://suivibeneficiairesauto.sportsante86.fr/

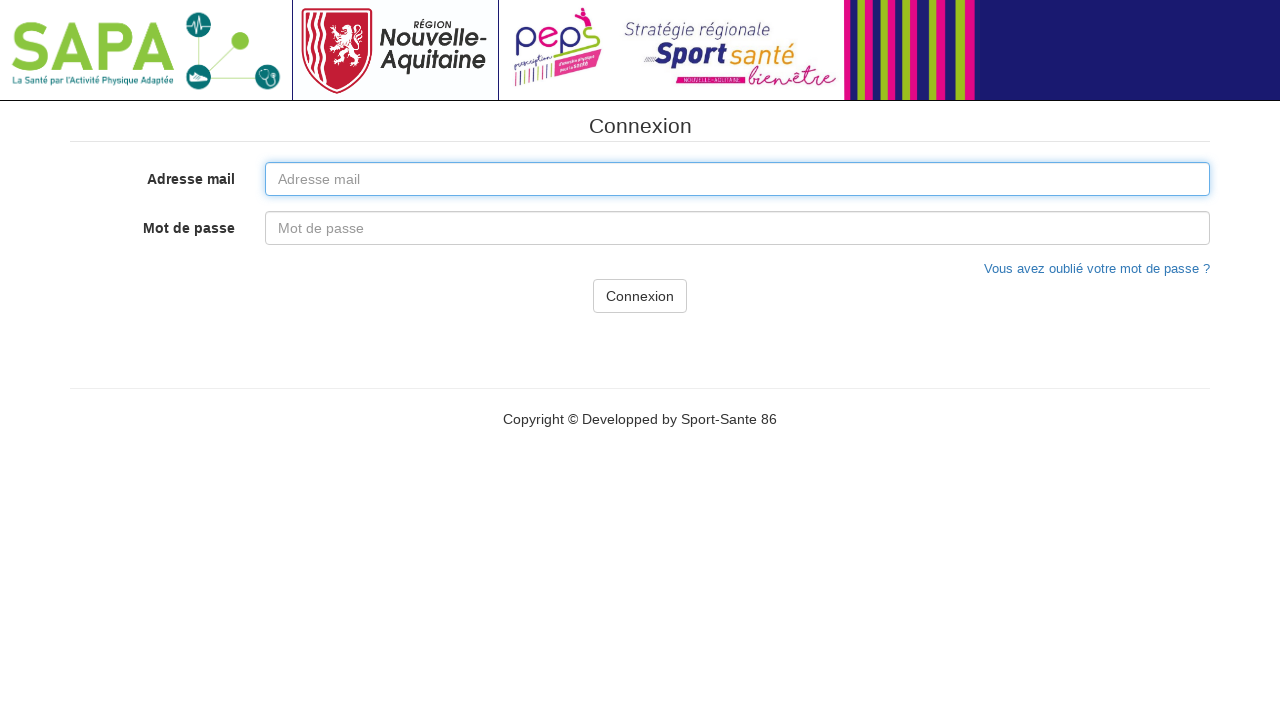

Filled identifiant field with invalid username 'invalid@example.com' on #identifiant
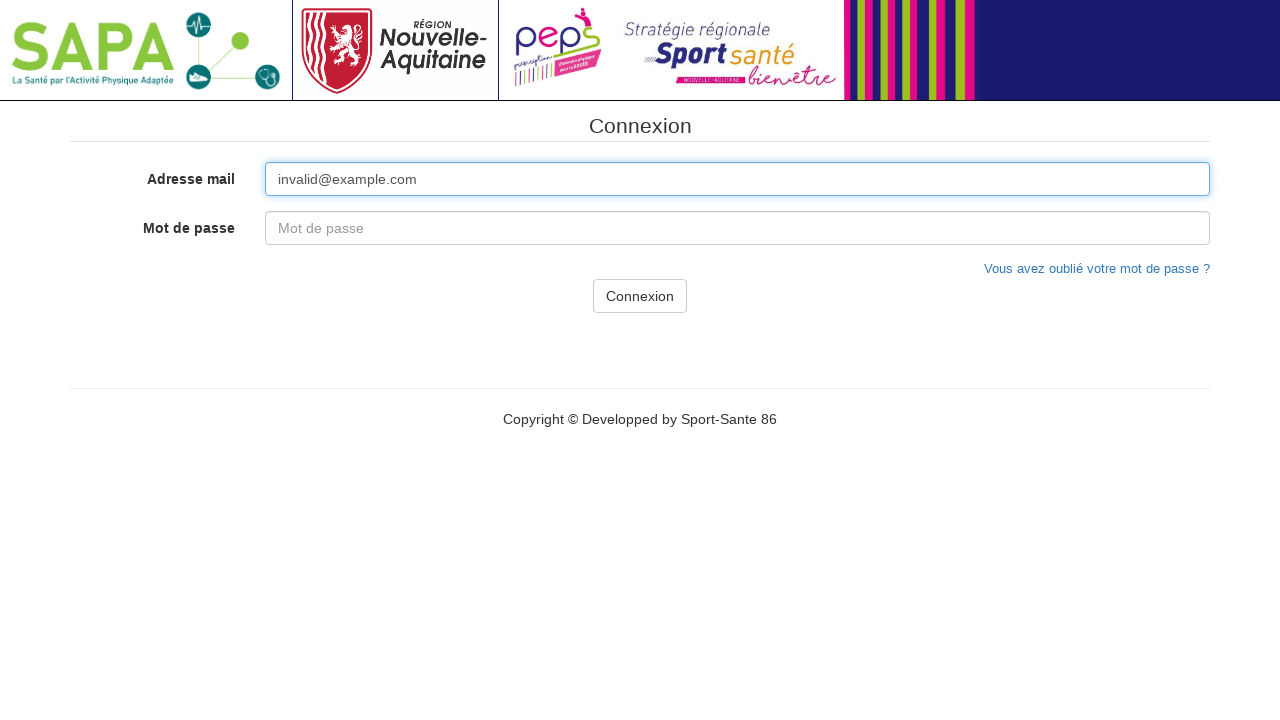

Filled password field with valid password format 'TestPass123!' on #pswd
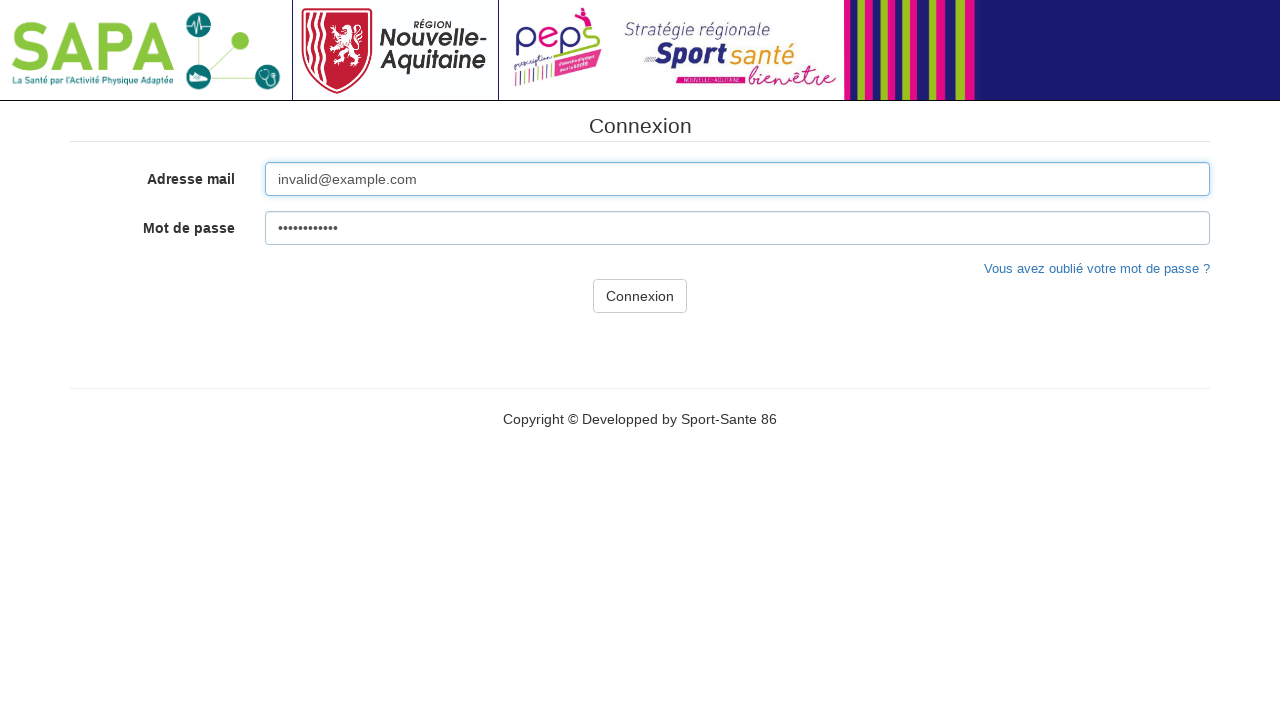

Clicked login button to submit form with invalid username at (640, 296) on .btn
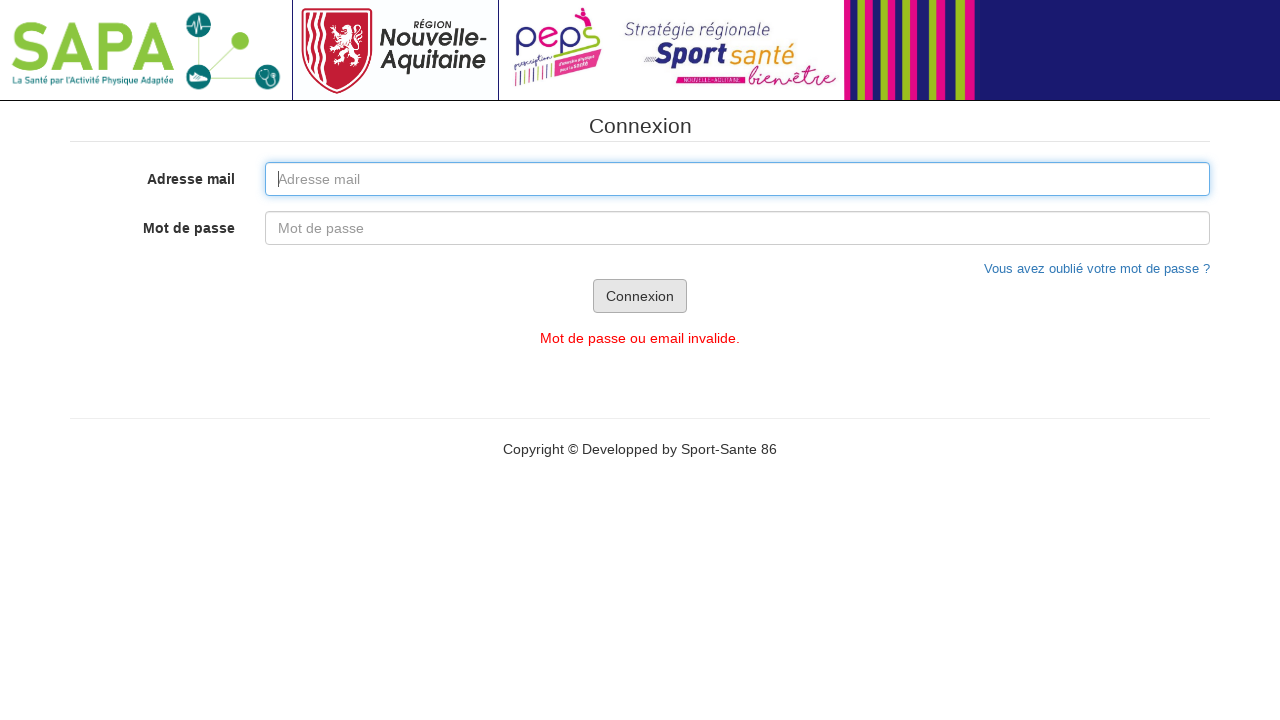

Error message appeared confirming login validation for invalid username
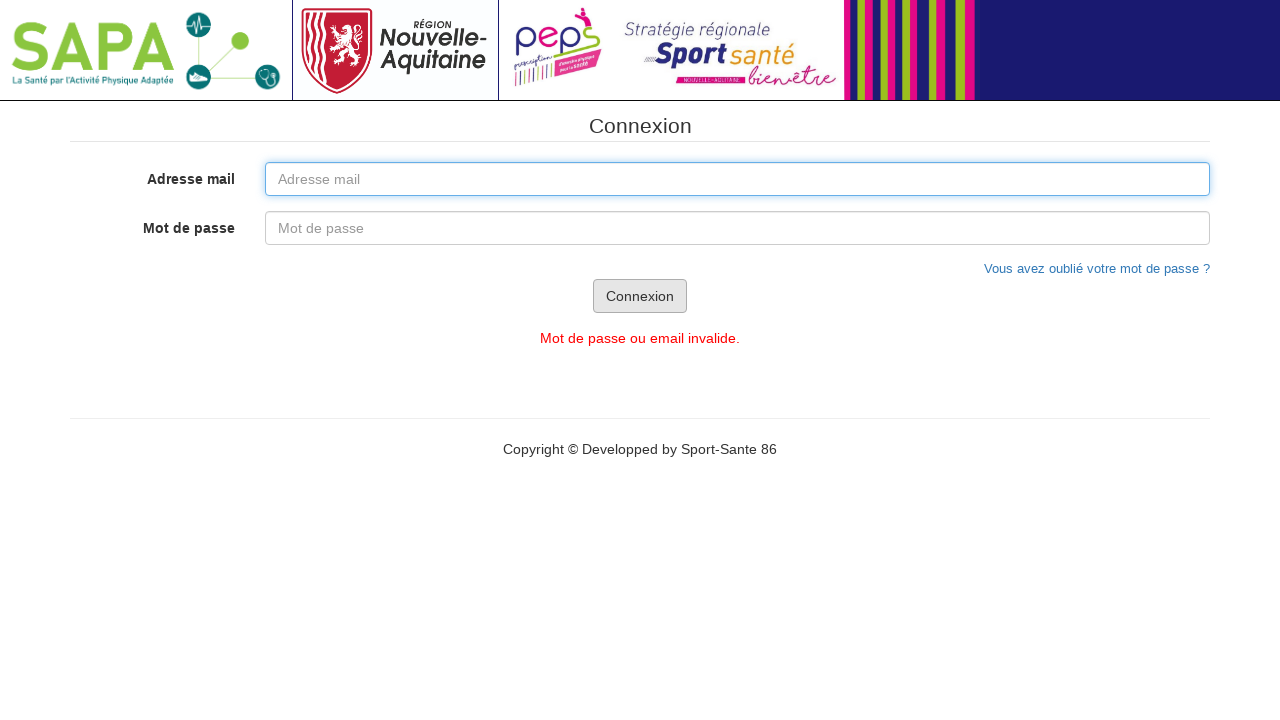

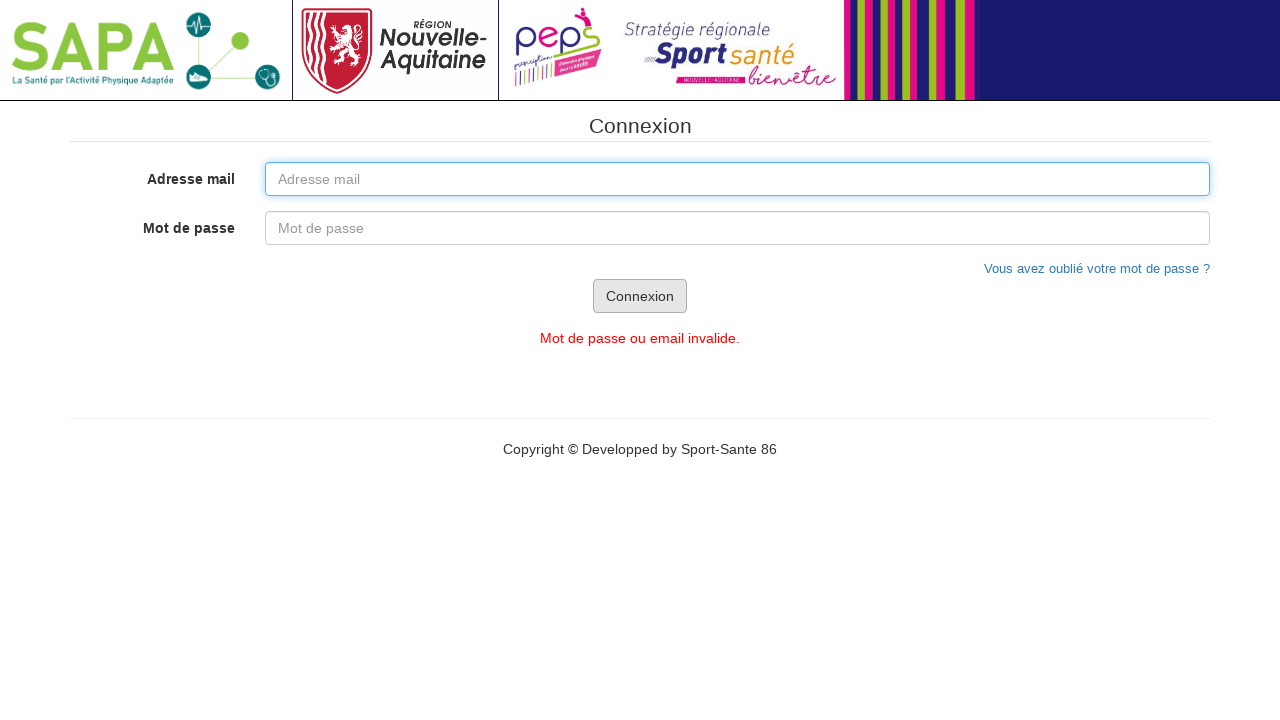